Tests checkbox interaction by clicking the first checkbox on the page

Starting URL: http://the-internet.herokuapp.com/checkboxes

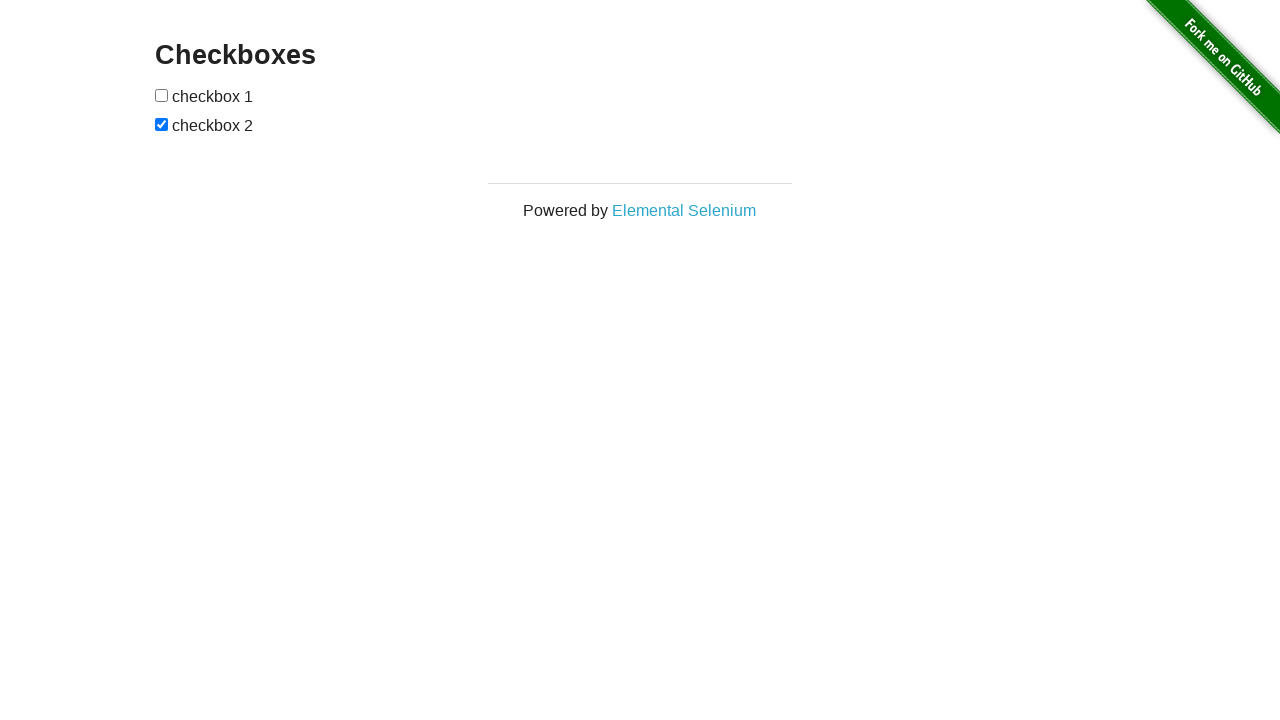

Navigated to checkboxes page
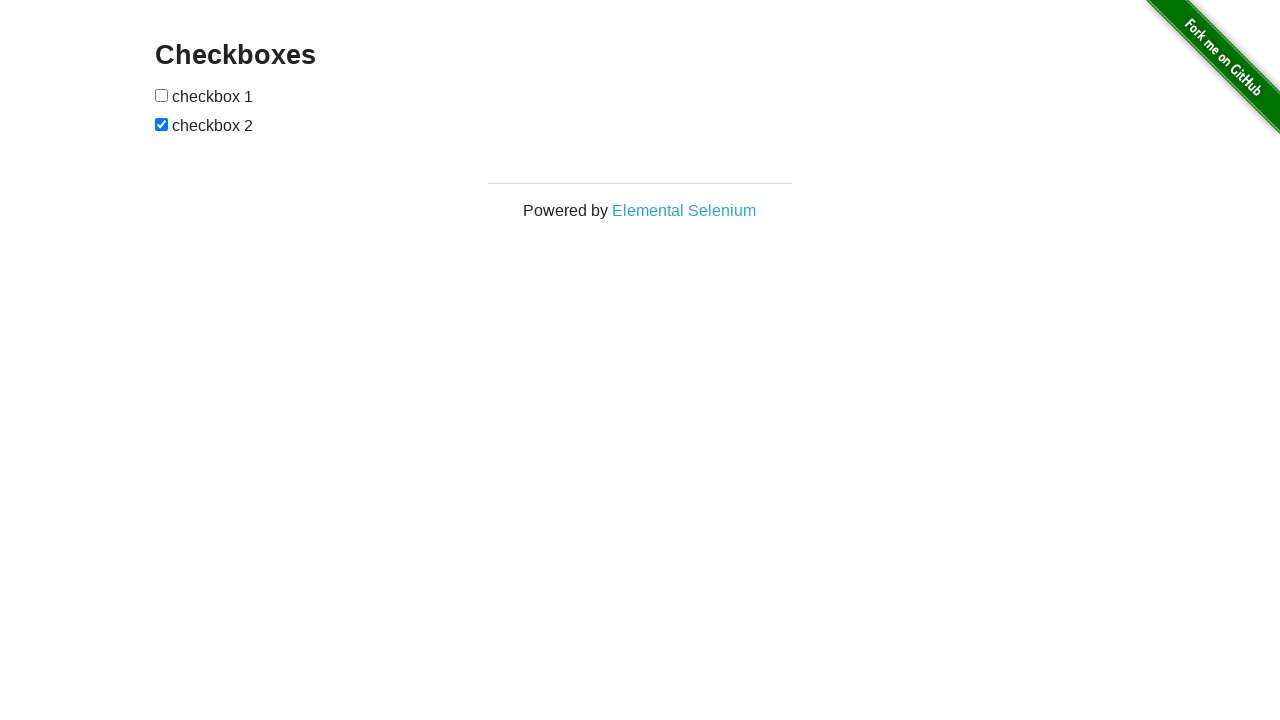

Clicked the first checkbox on the page at (162, 95) on (//input)[1]
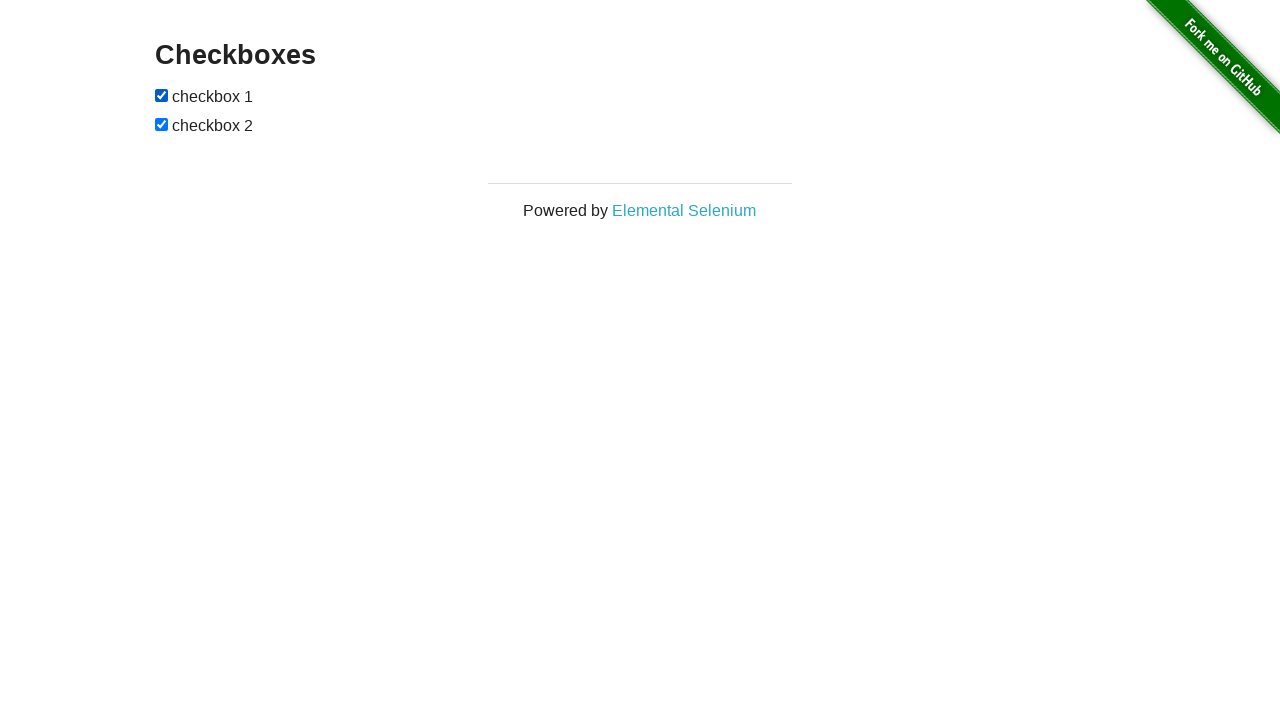

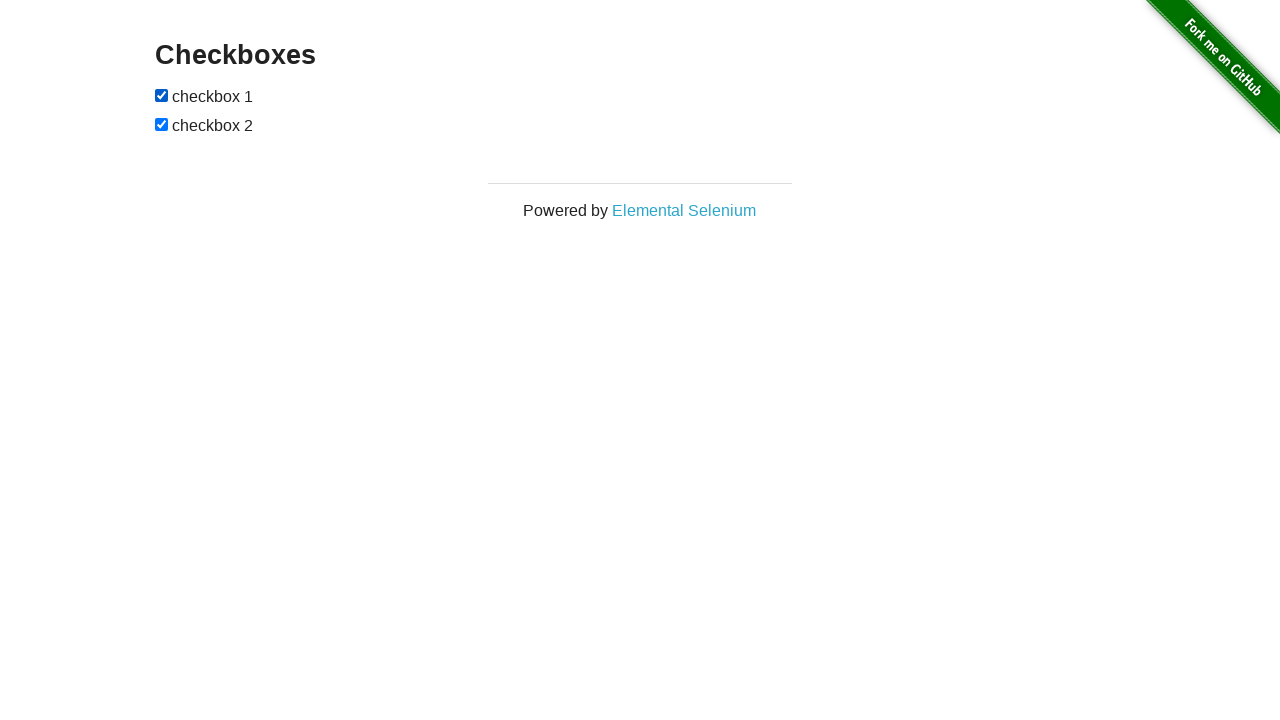